Tests registration form validation when password is too short (less than 6 characters)

Starting URL: https://alada.vn/tai-khoan/dang-ky.html

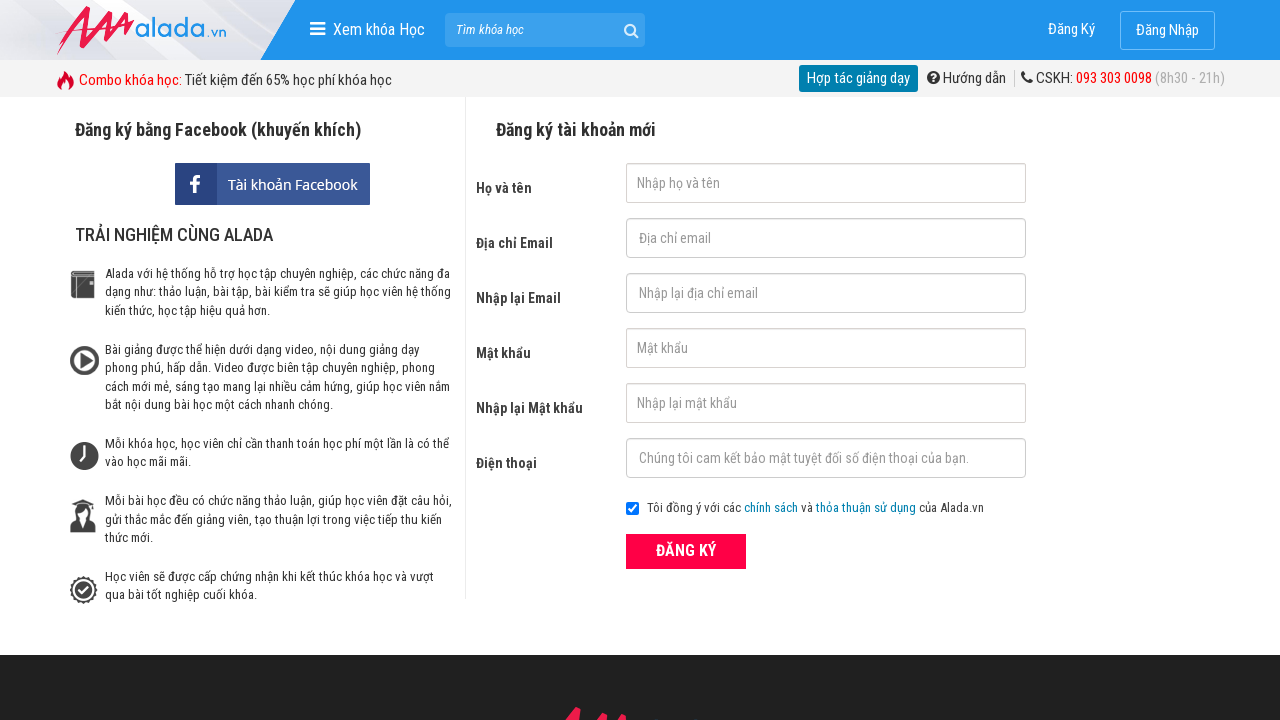

Filled first name field with 'Phan Uyen' on #txtFirstname
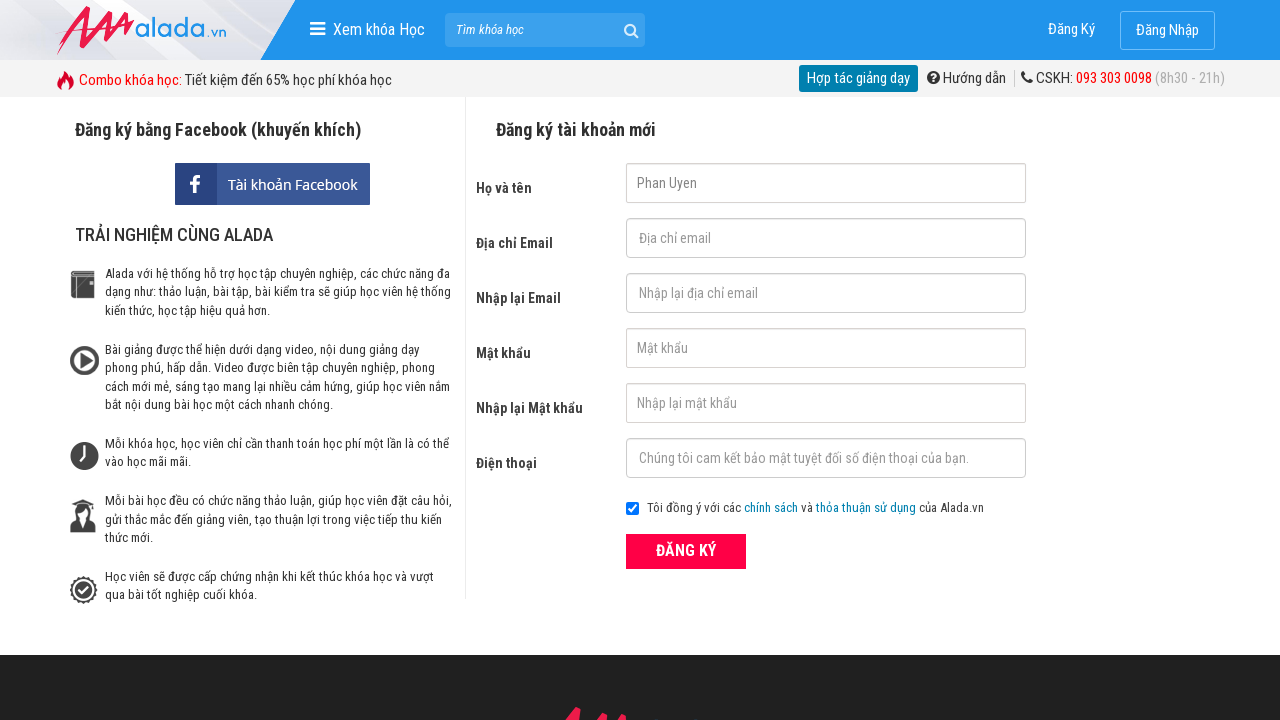

Filled email field with 'PhanUyen@gmail.com' on #txtEmail
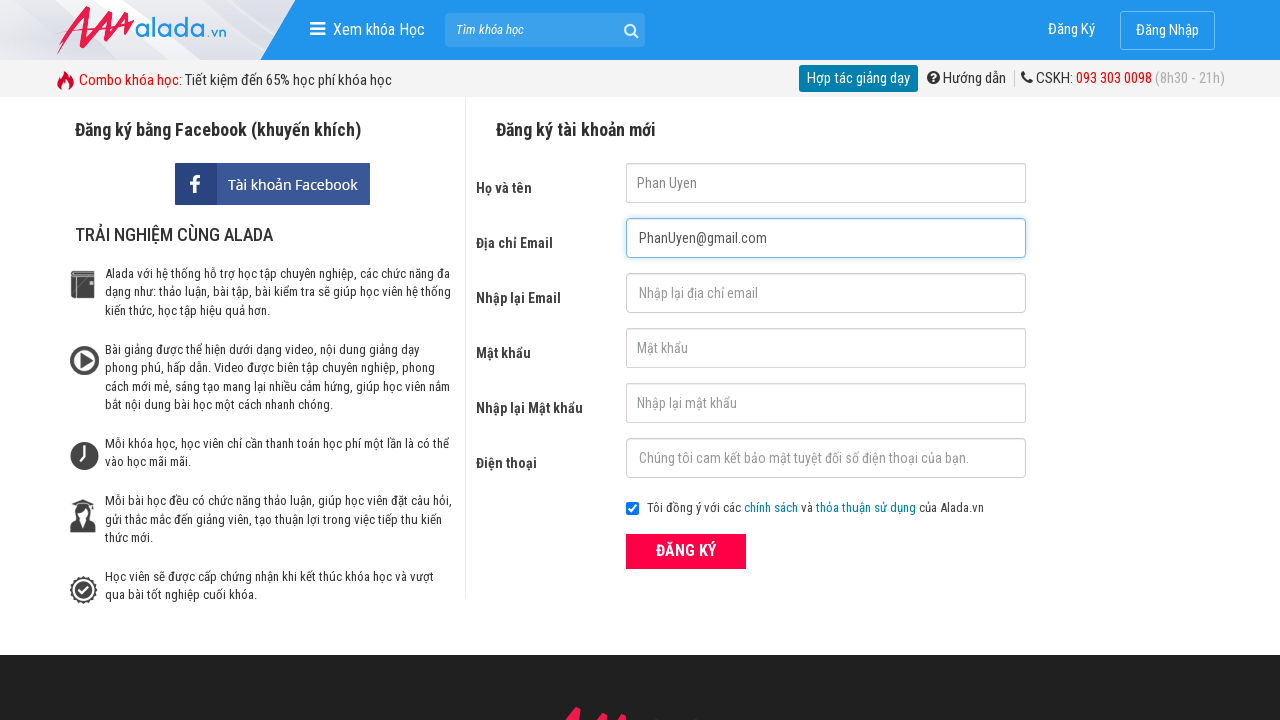

Filled confirm email field with 'PhanUyen@gmail.com' on #txtCEmail
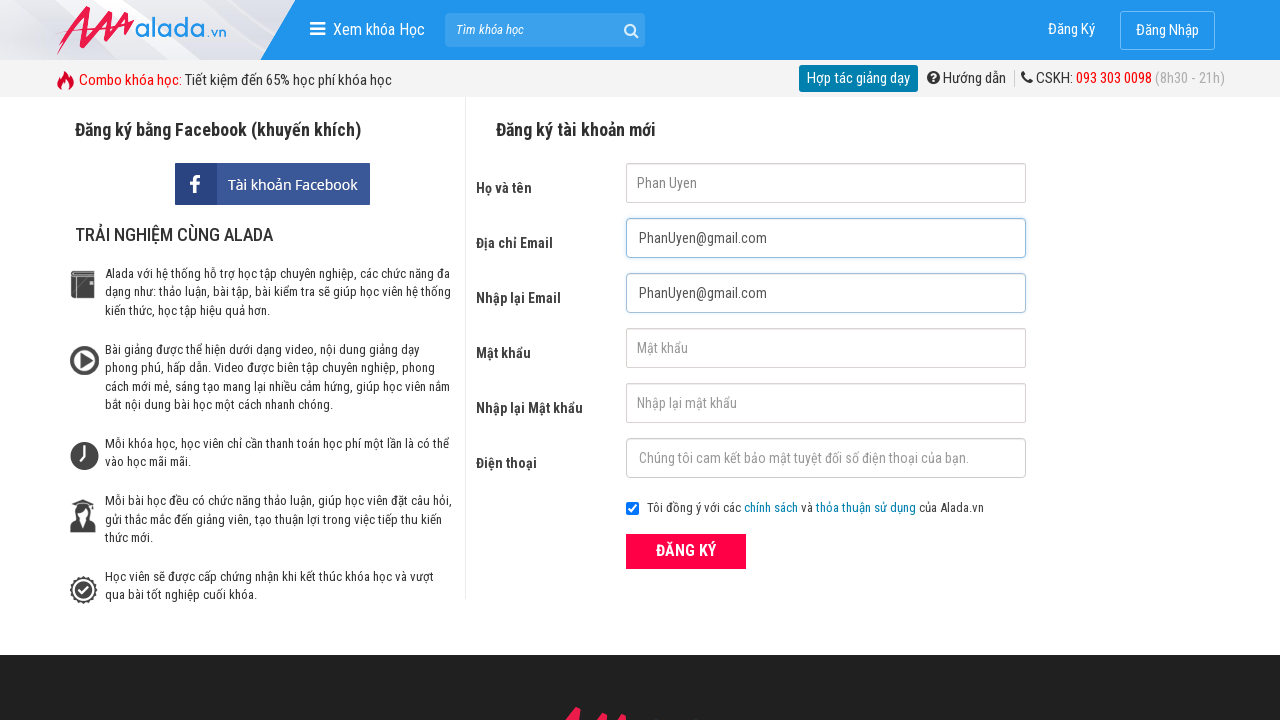

Filled password field with '123' (less than 6 characters) on #txtPassword
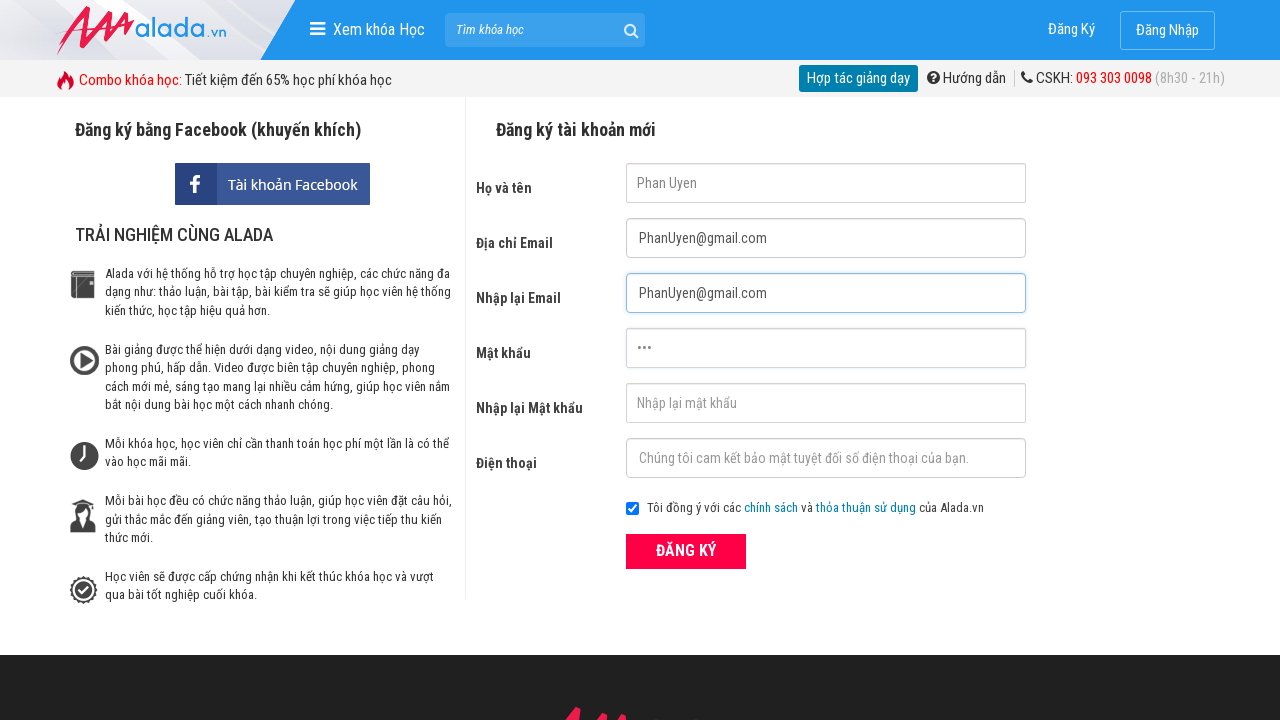

Filled confirm password field with '123' (less than 6 characters) on #txtCPassword
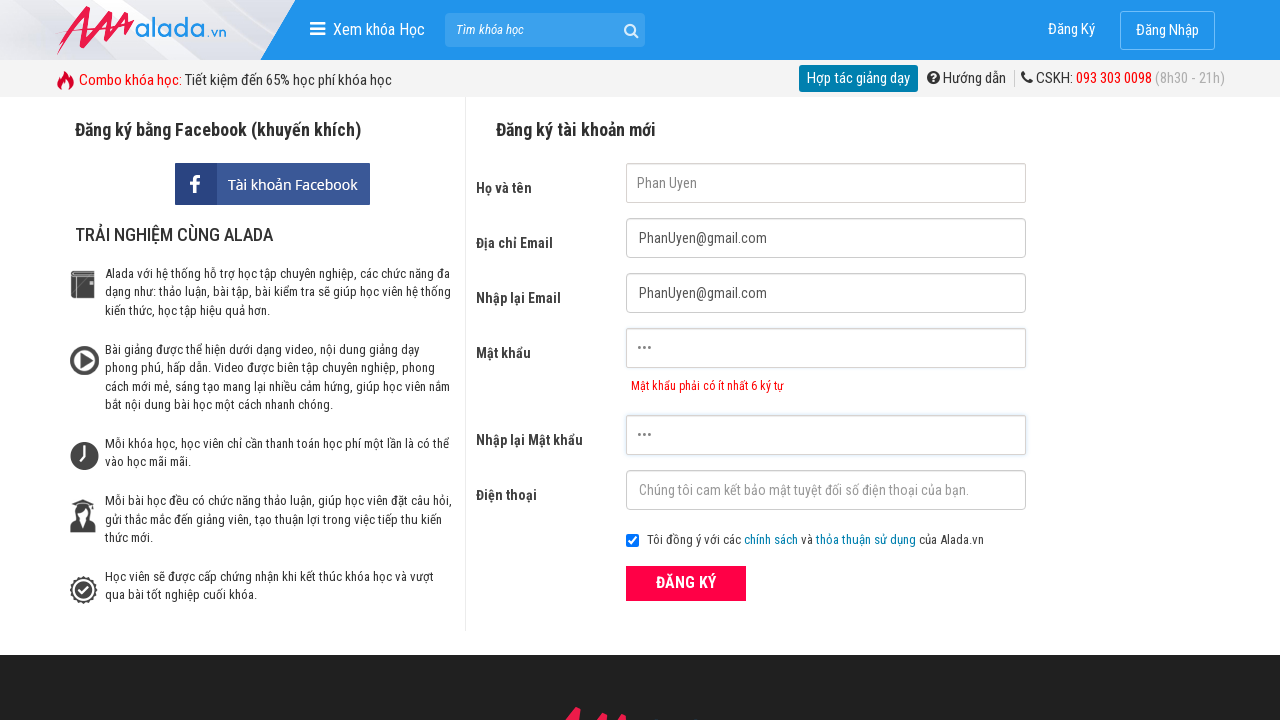

Filled phone field with '0123456789' on #txtPhone
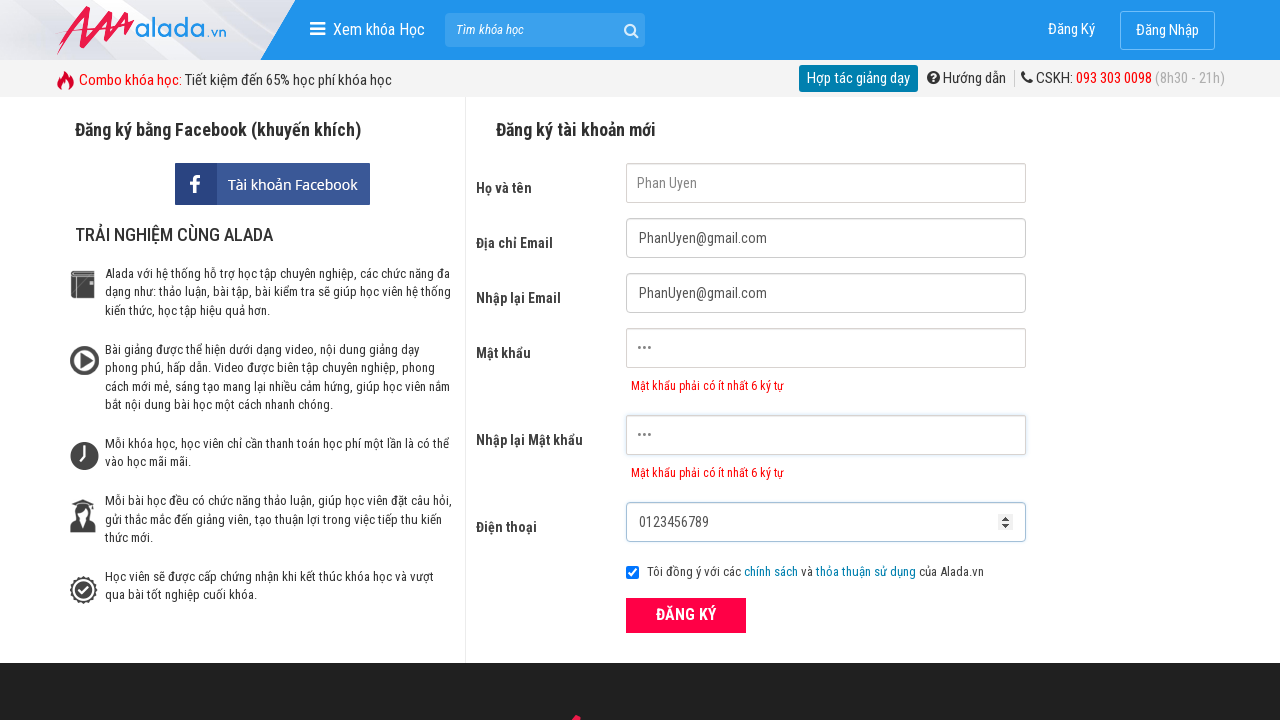

Clicked ĐĂNG KÝ (Register) button at (686, 615) on xpath=//div[@class='form frmRegister']//button[text()='ĐĂNG KÝ']
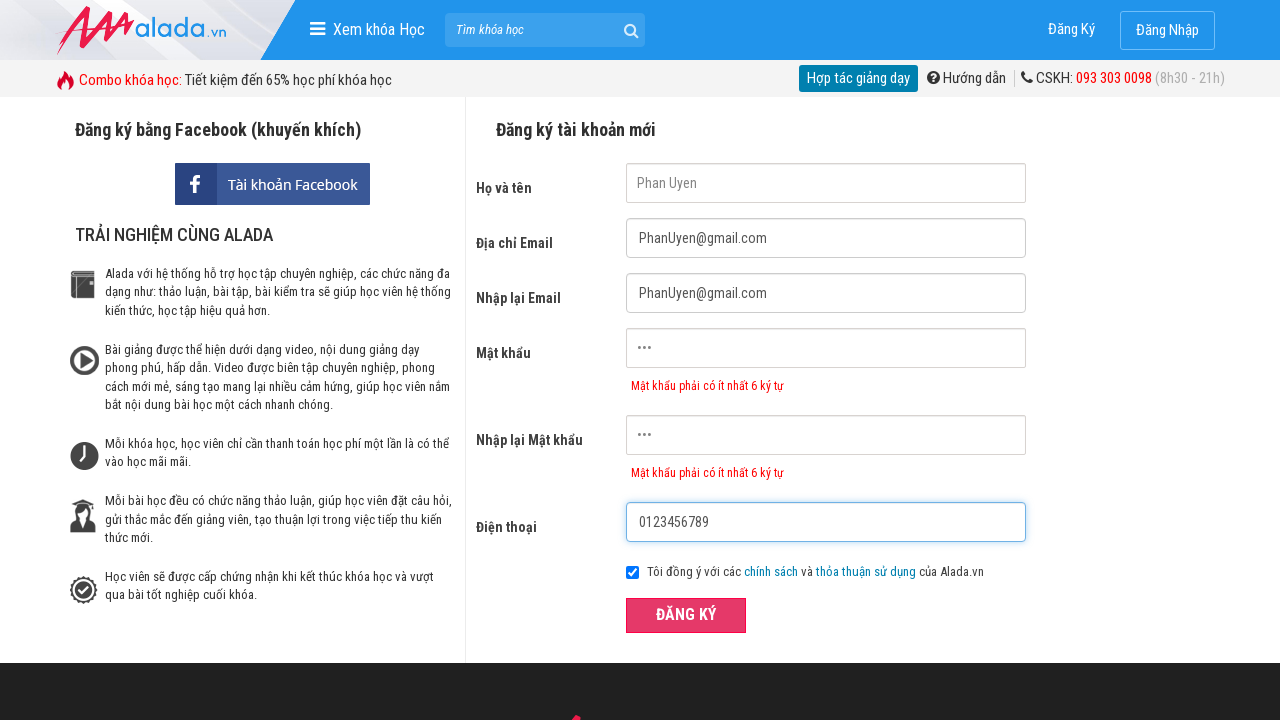

Password error message element became visible
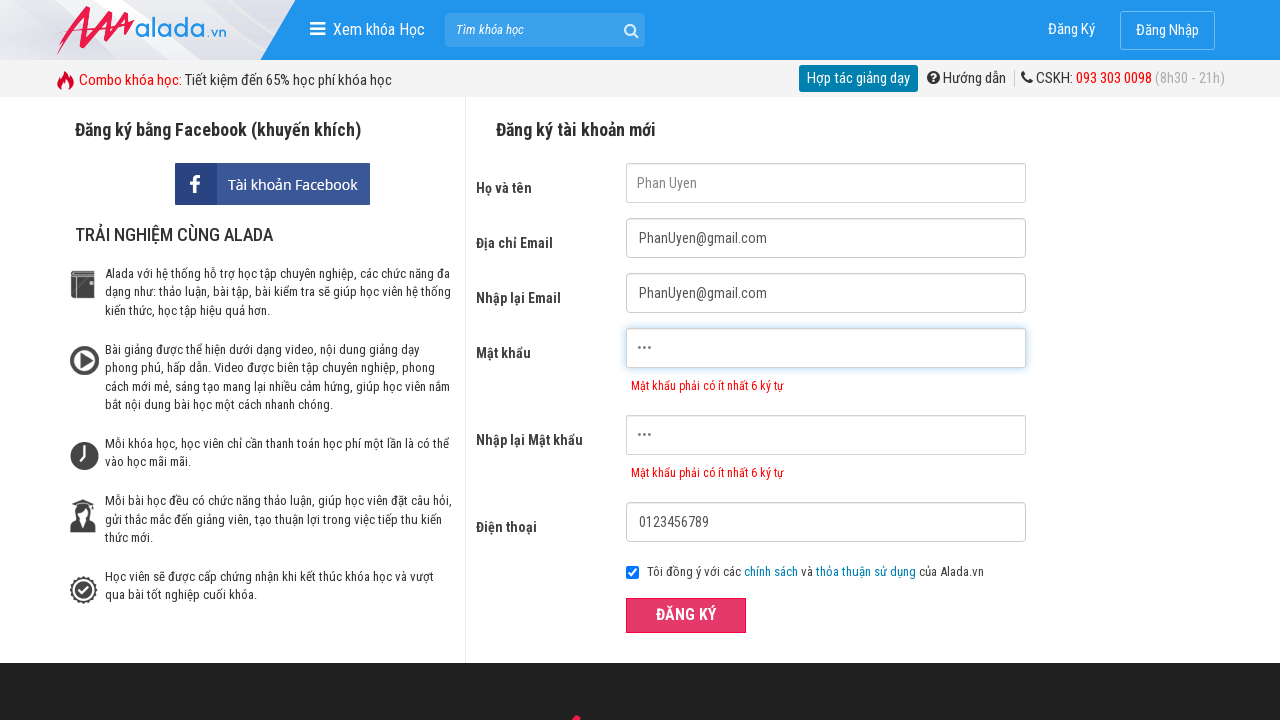

Verified password error message: 'Mật khẩu phải có ít nhất 6 ký tự'
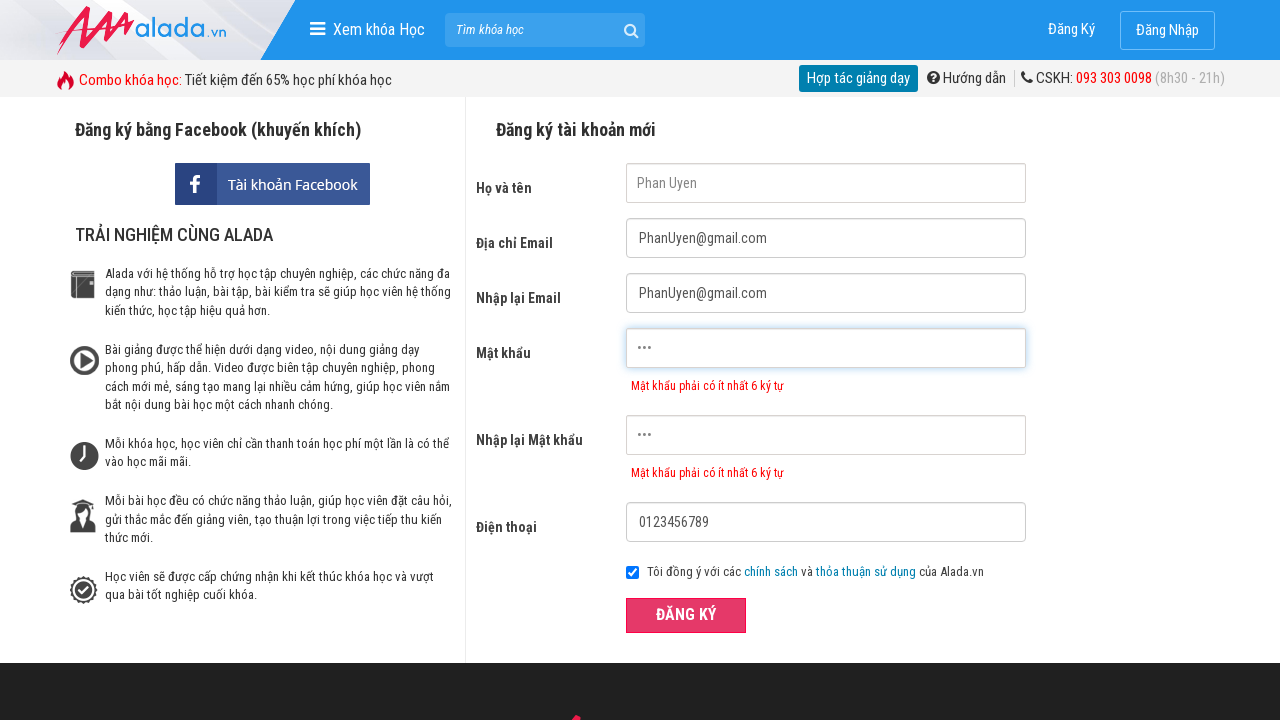

Verified confirm password error message: 'Mật khẩu phải có ít nhất 6 ký tự'
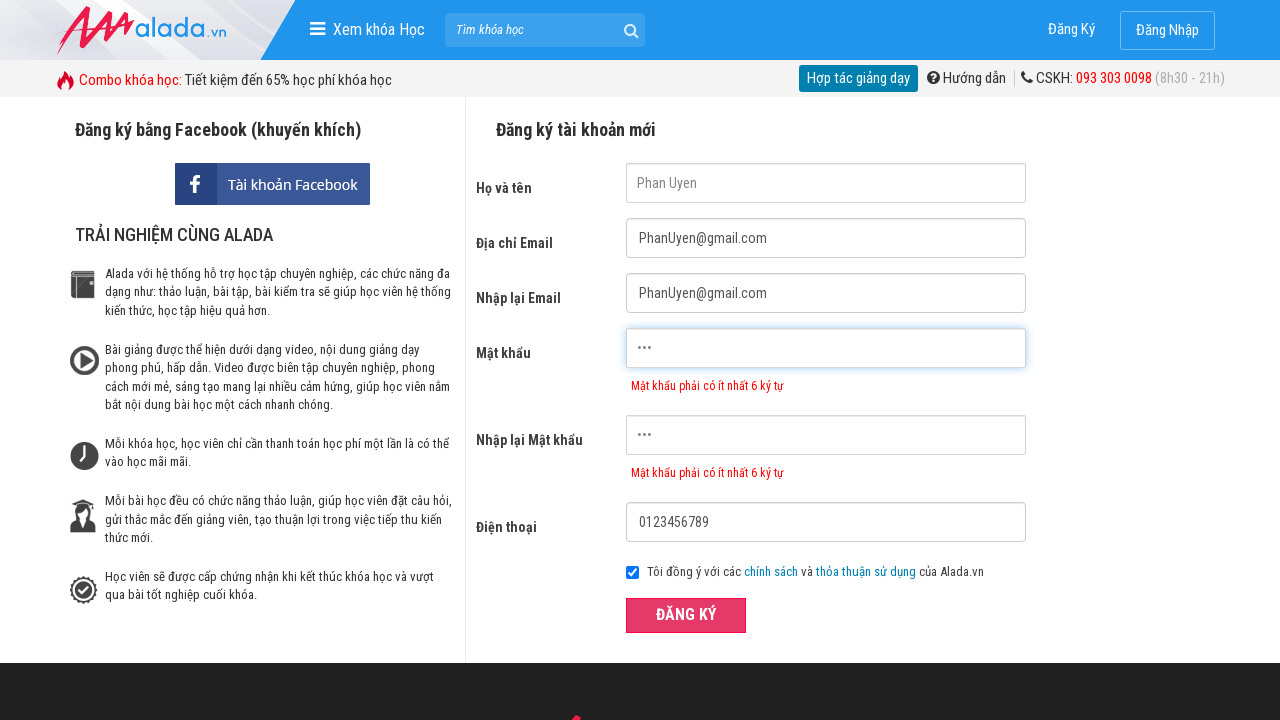

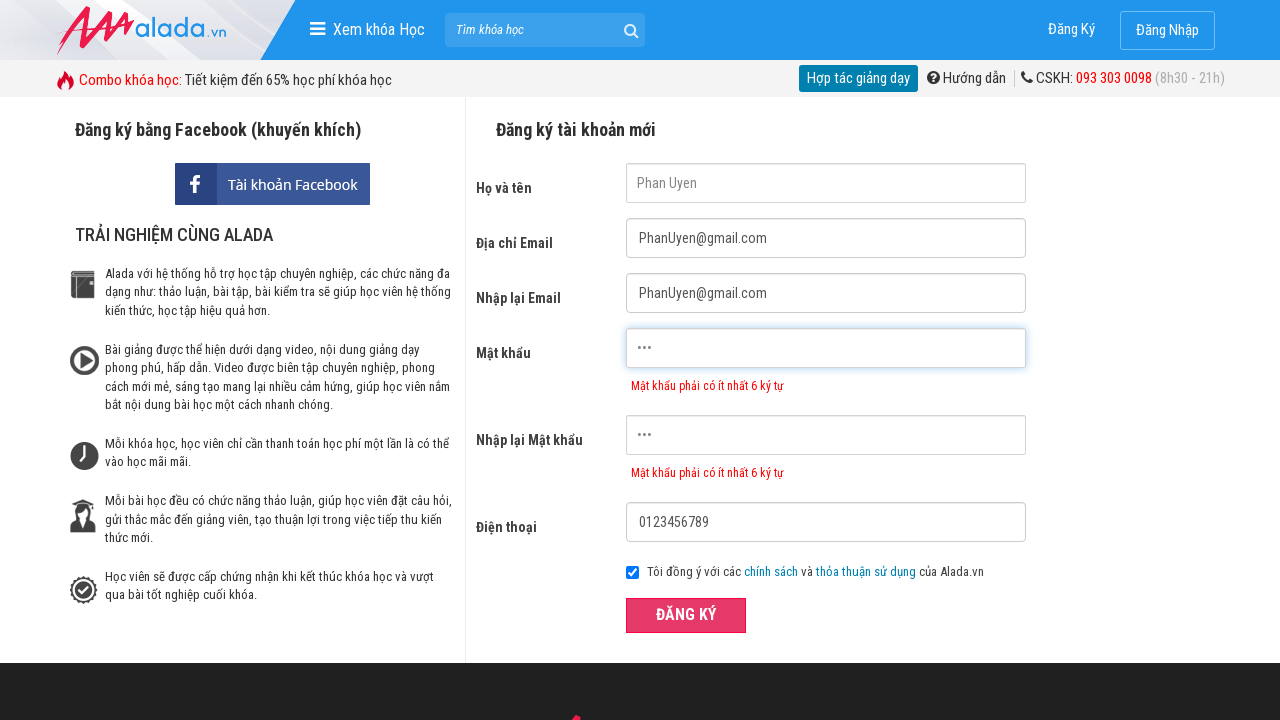